Tests clicking an element using text-based locator

Starting URL: https://www.qa-practice.com/

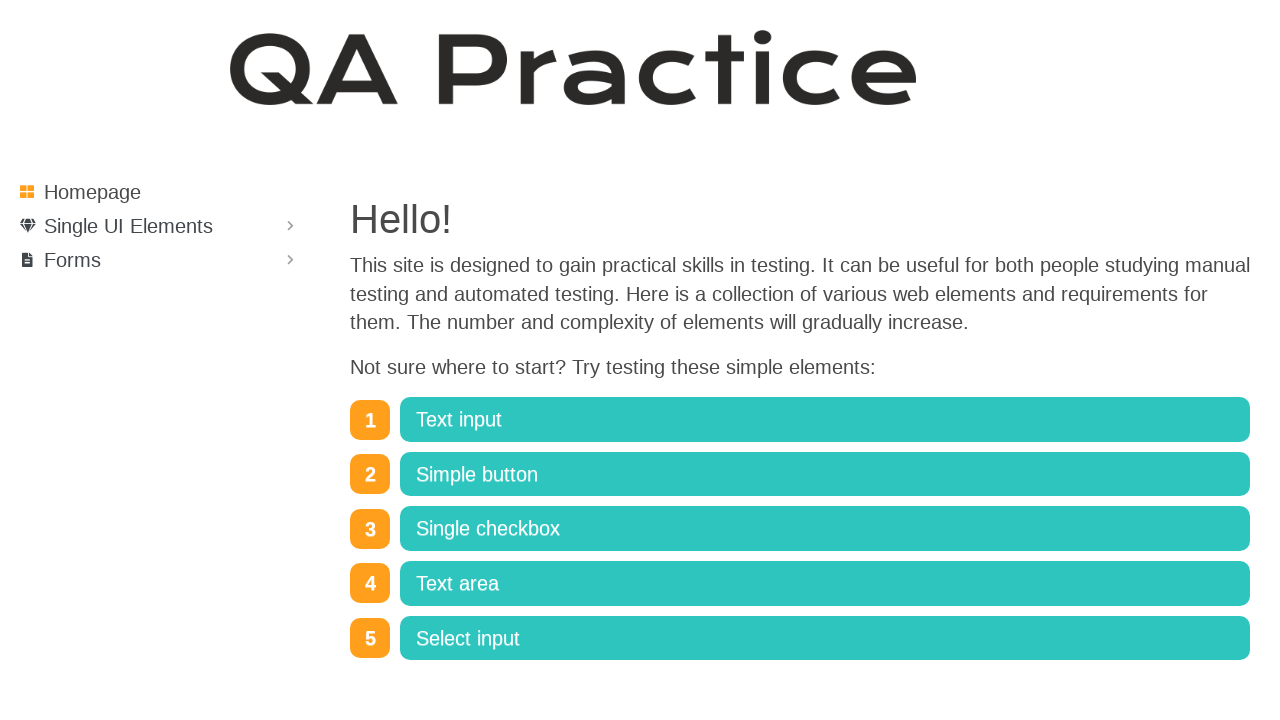

Clicked on 'Single UI Elements' text link at (128, 226) on internal:text="Single UI Elements"i
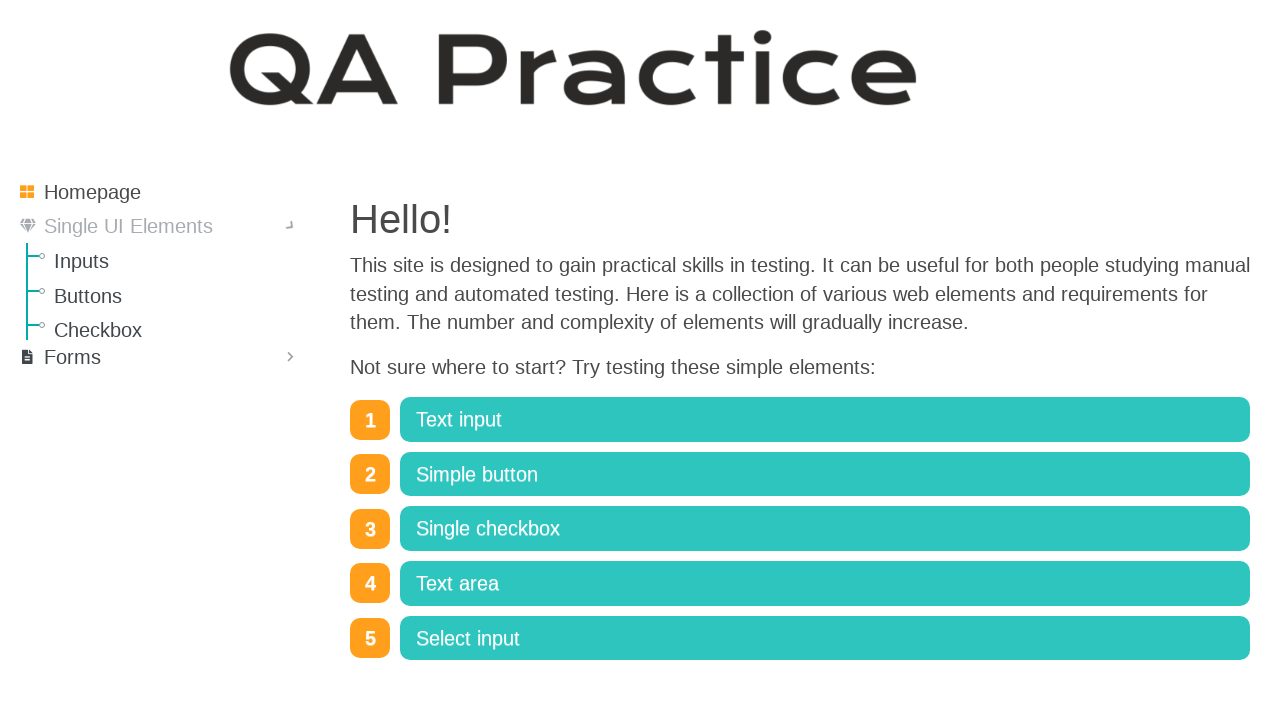

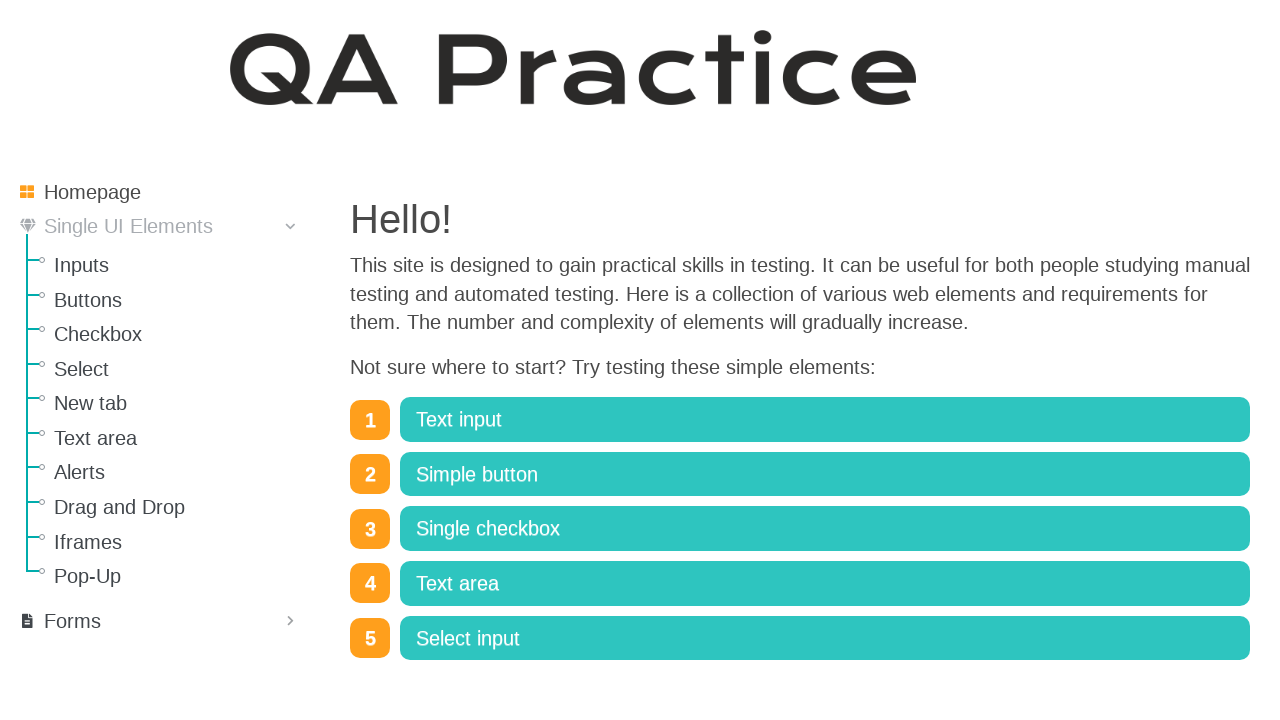